Tests that edits are saved when the edit input loses focus (blur event)

Starting URL: https://demo.playwright.dev/todomvc

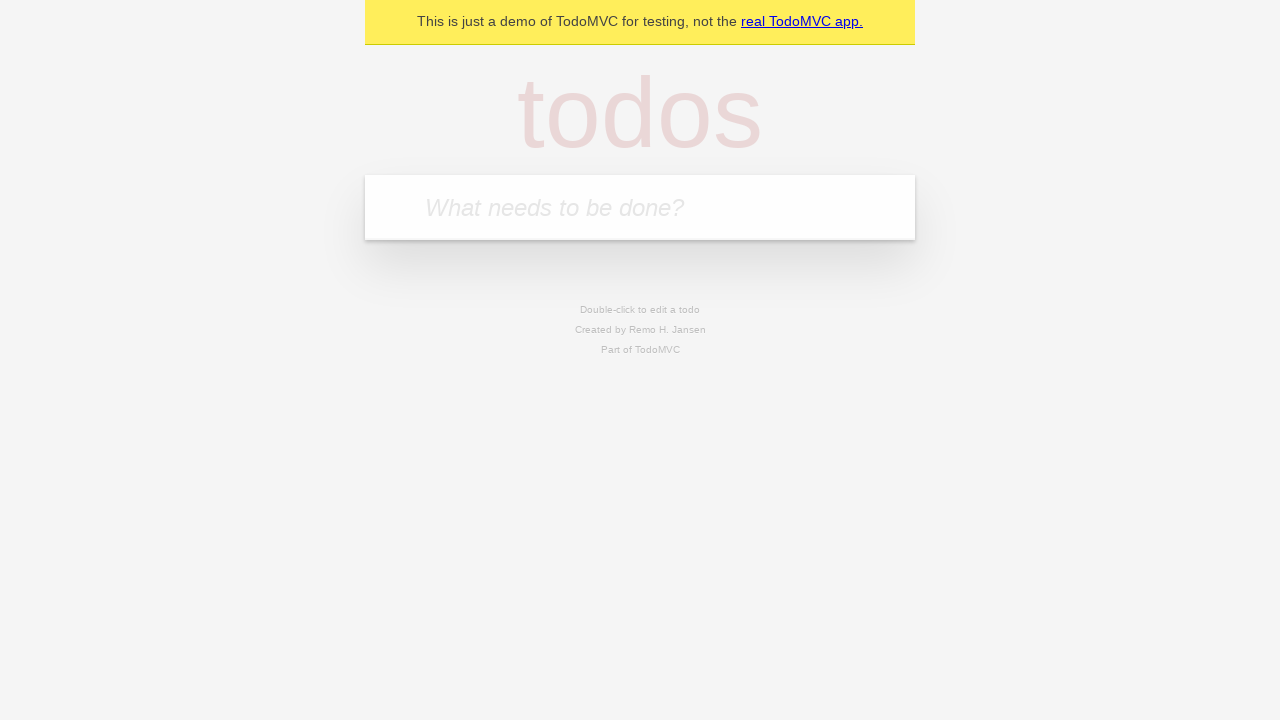

Filled new todo input with 'buy some cheese' on internal:attr=[placeholder="What needs to be done?"i]
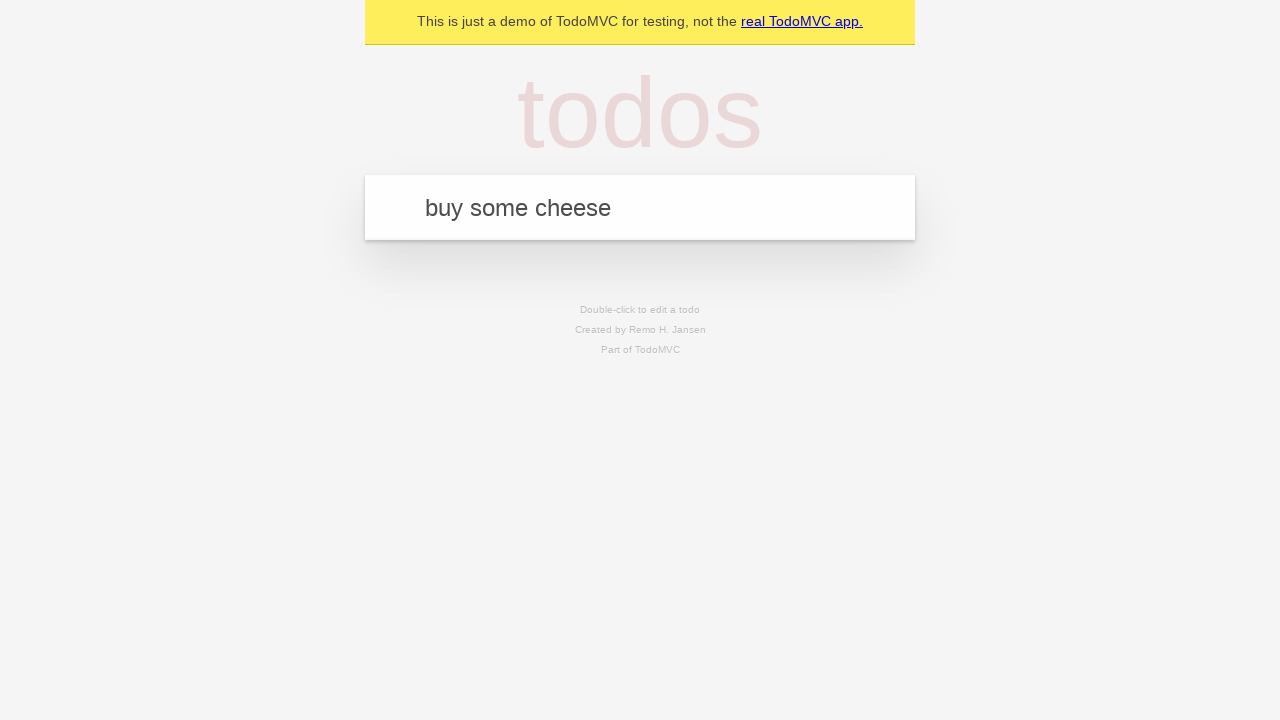

Pressed Enter to create todo 'buy some cheese' on internal:attr=[placeholder="What needs to be done?"i]
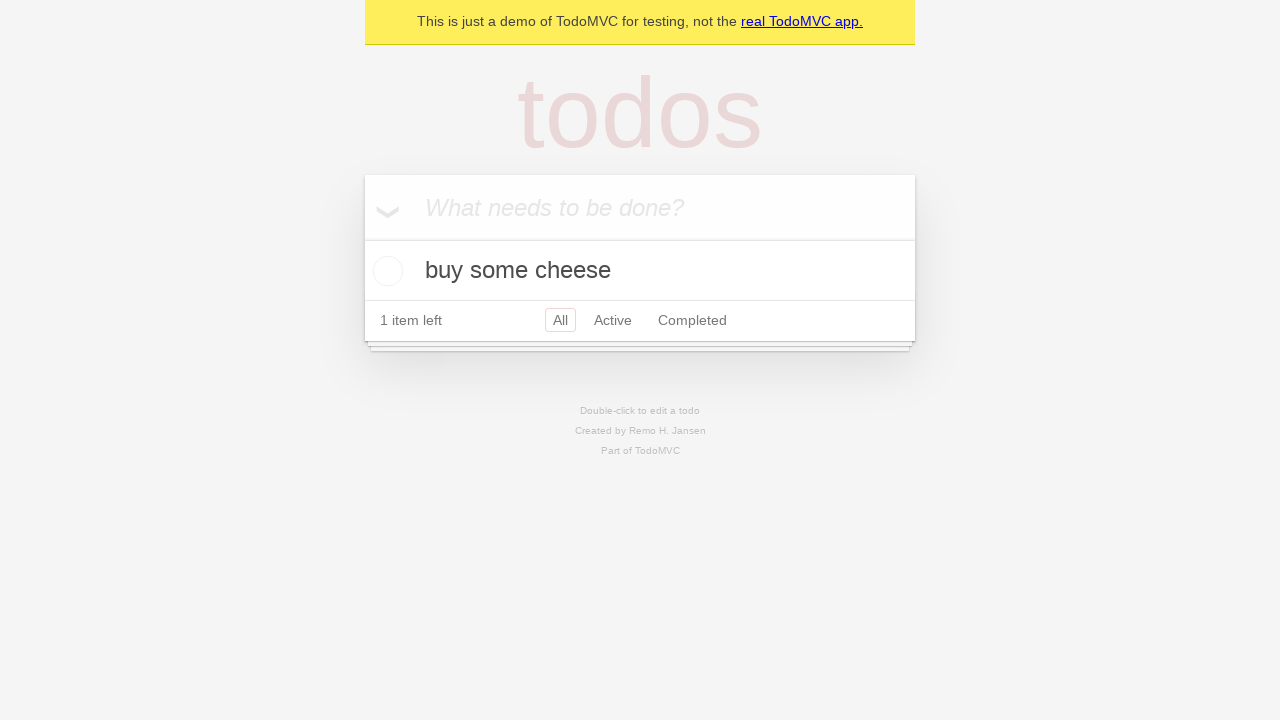

Filled new todo input with 'feed the cat' on internal:attr=[placeholder="What needs to be done?"i]
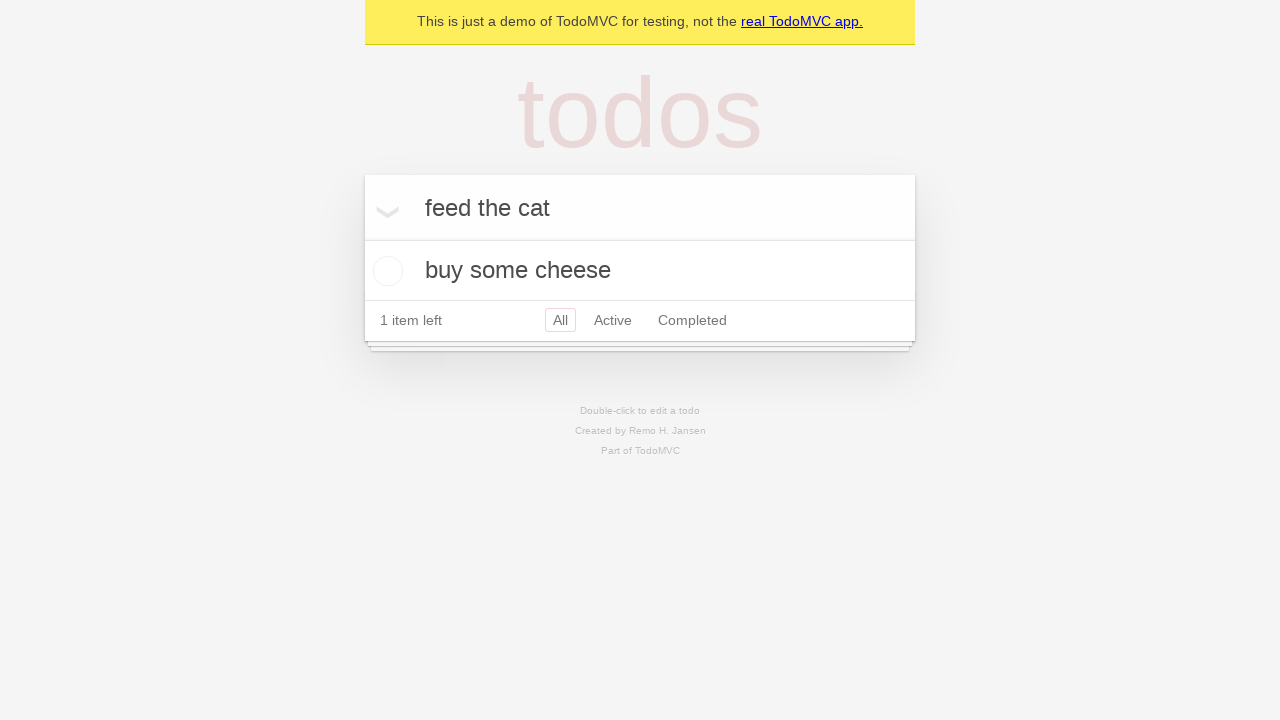

Pressed Enter to create todo 'feed the cat' on internal:attr=[placeholder="What needs to be done?"i]
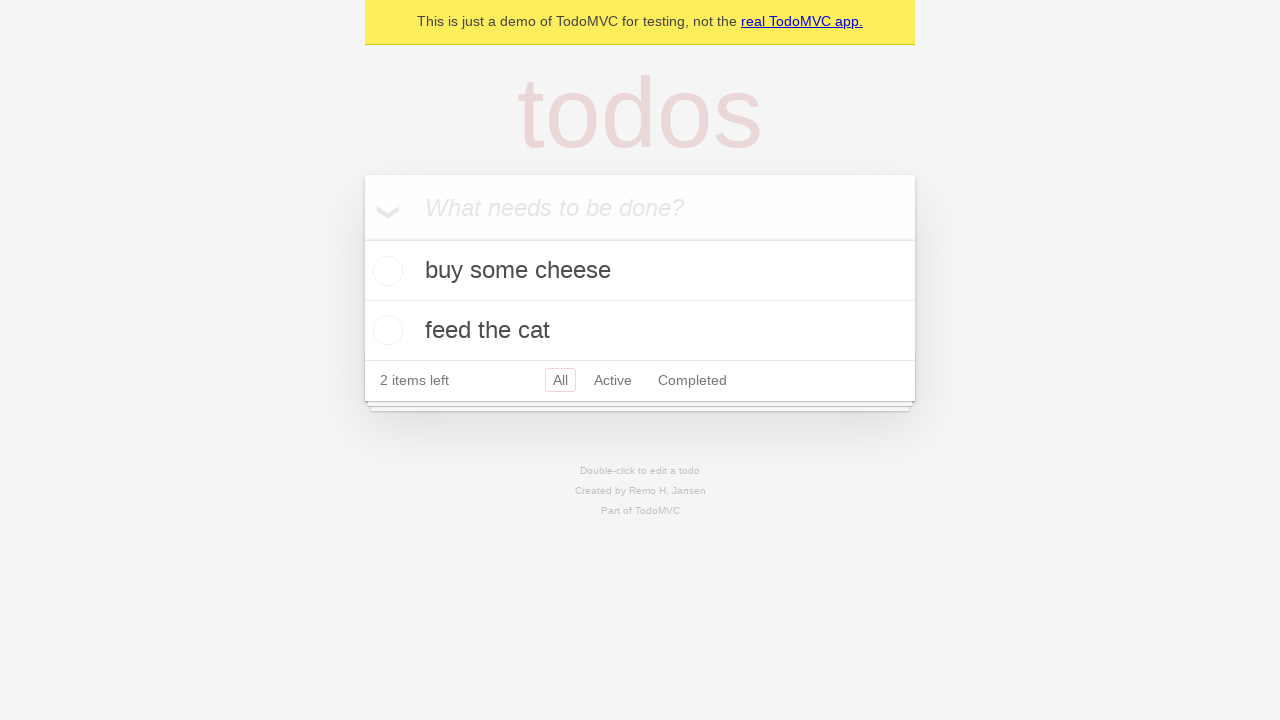

Filled new todo input with 'book a doctors appointment' on internal:attr=[placeholder="What needs to be done?"i]
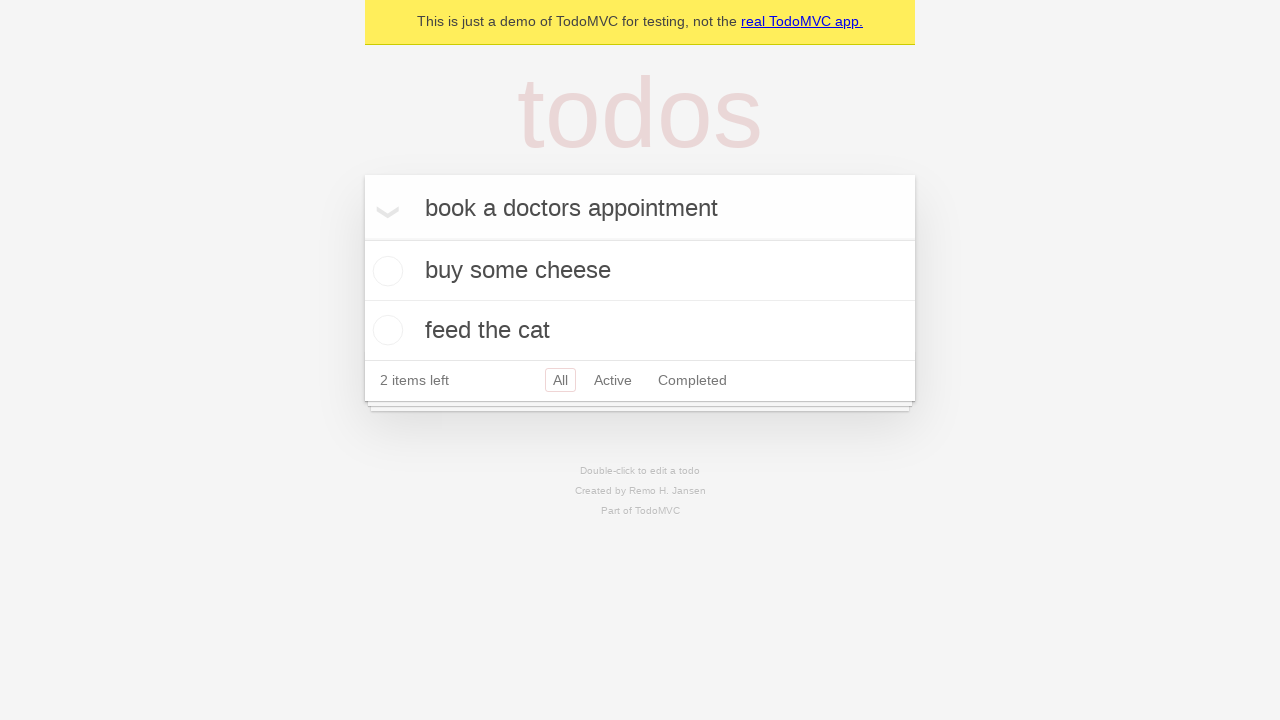

Pressed Enter to create todo 'book a doctors appointment' on internal:attr=[placeholder="What needs to be done?"i]
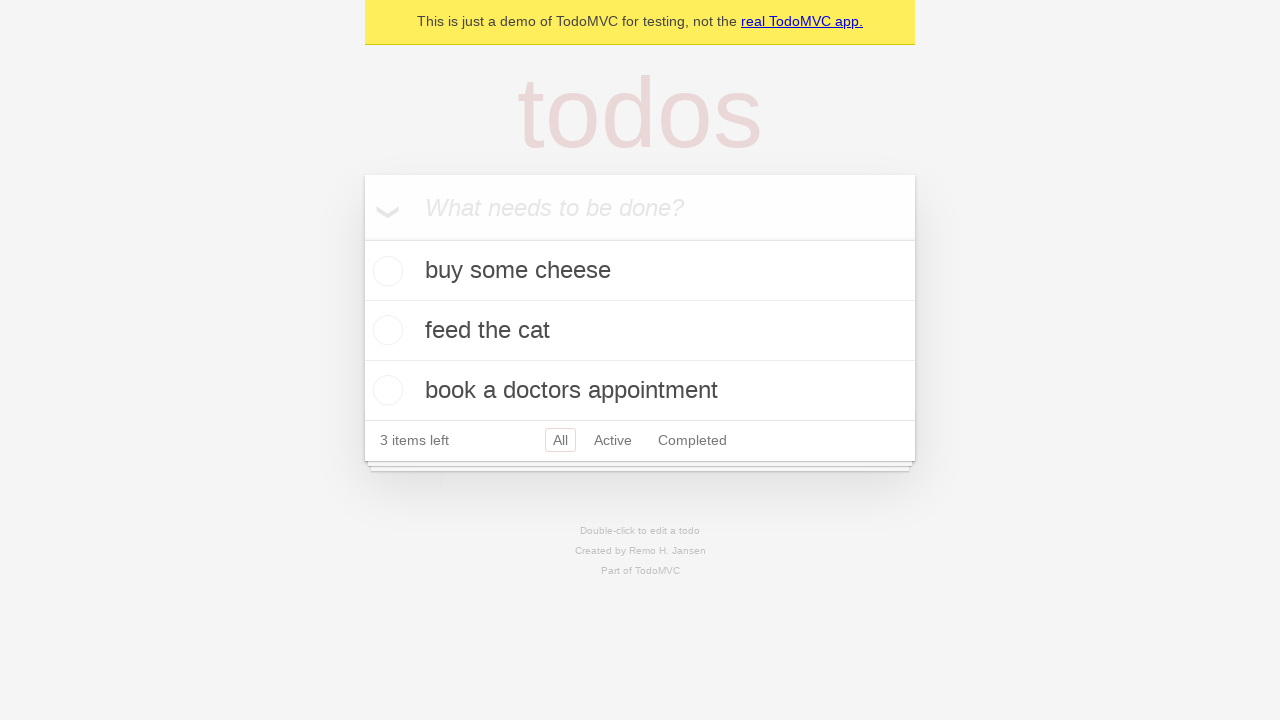

Waited for all 3 todos to be created in localStorage
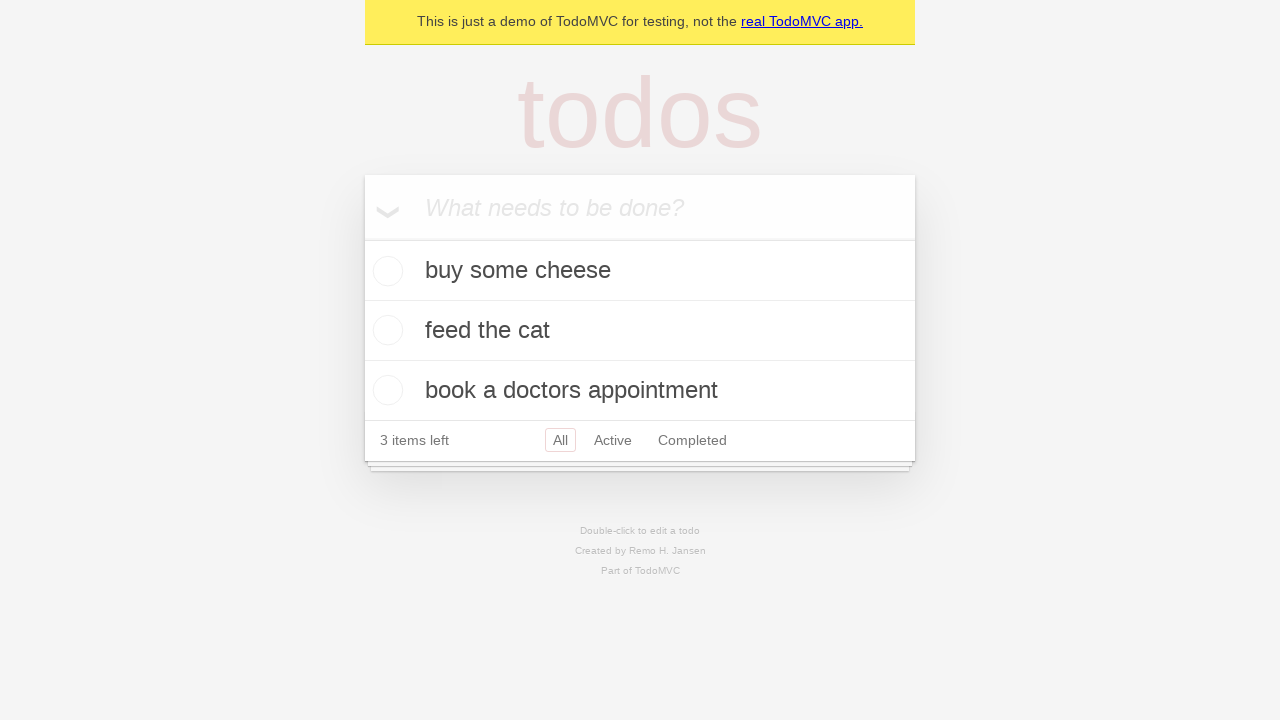

Double-clicked second todo to enter edit mode at (640, 331) on internal:testid=[data-testid="todo-item"s] >> nth=1
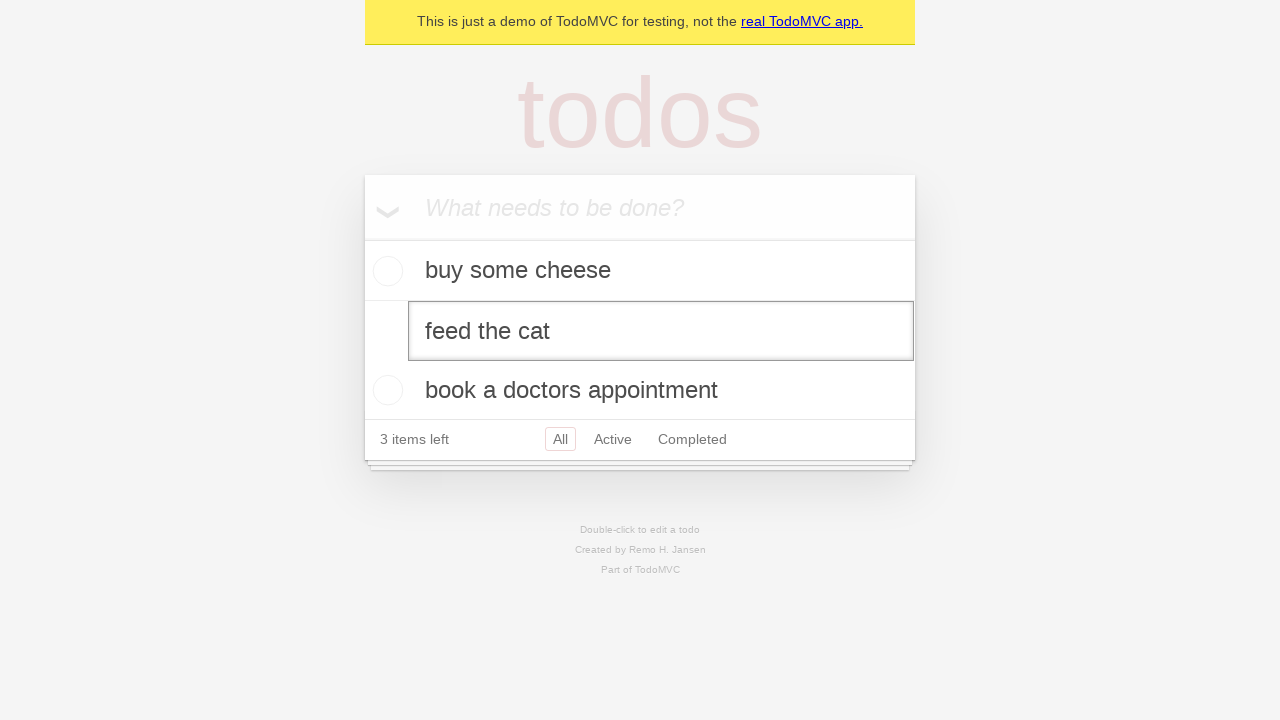

Filled edit textbox with 'buy some sausages' on internal:testid=[data-testid="todo-item"s] >> nth=1 >> internal:role=textbox[nam
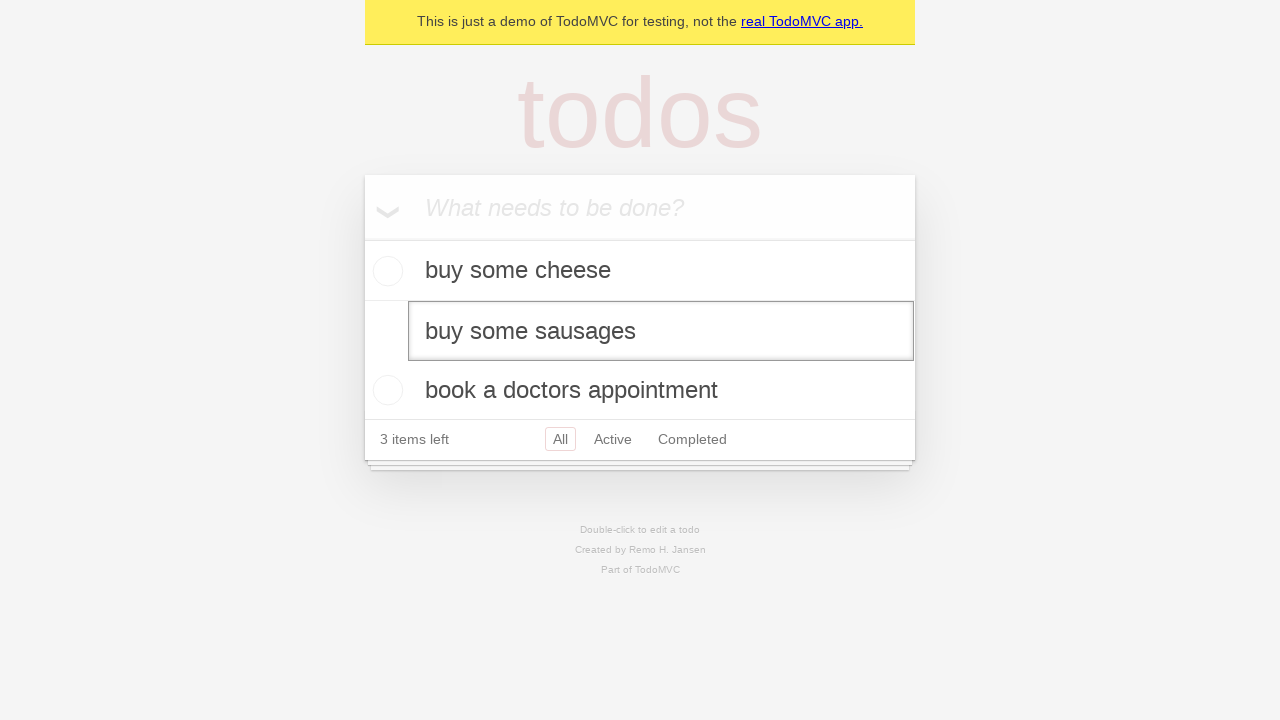

Dispatched blur event on edit textbox to save changes
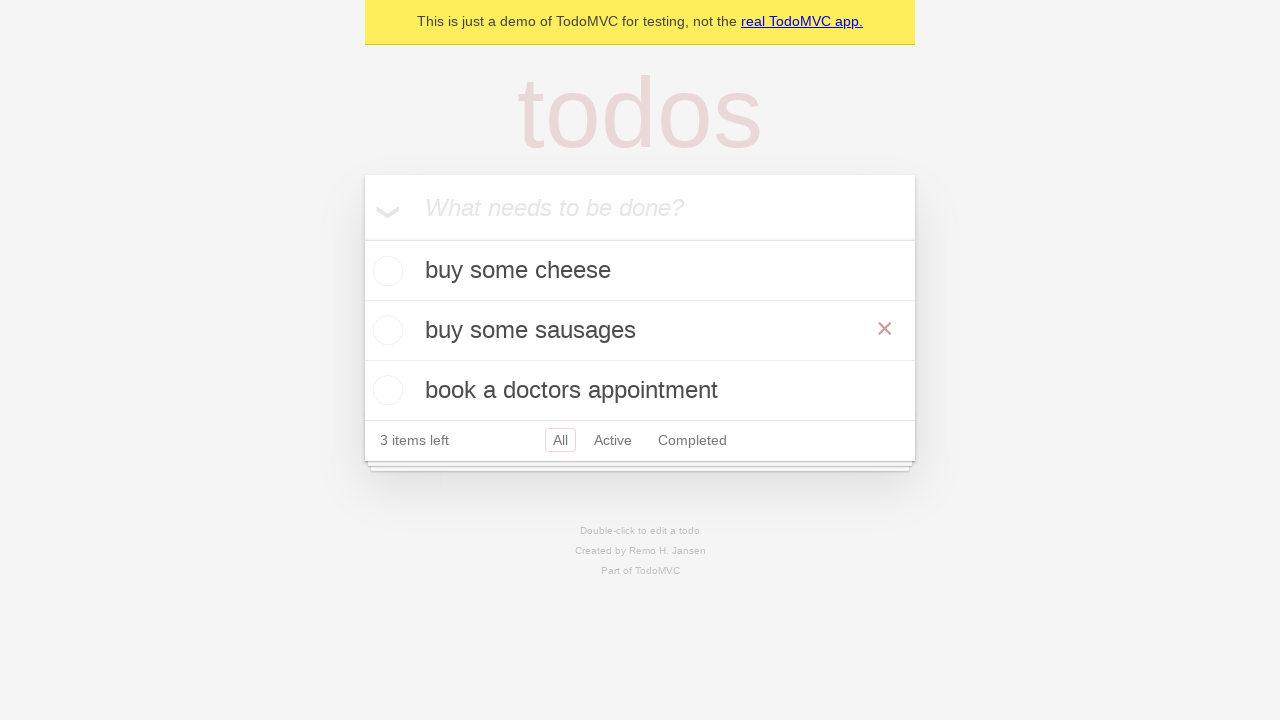

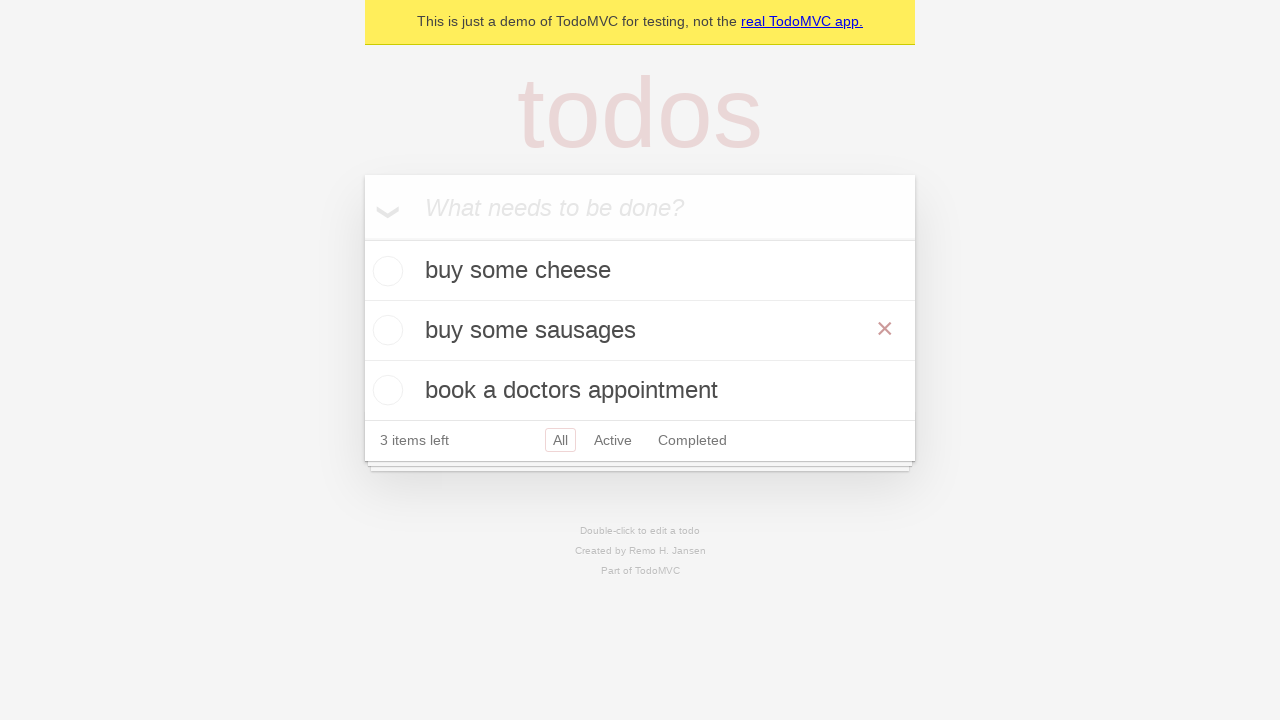